Verifies that clicking on the login link navigates to the correct login page URL

Starting URL: https://the-internet.herokuapp.com/

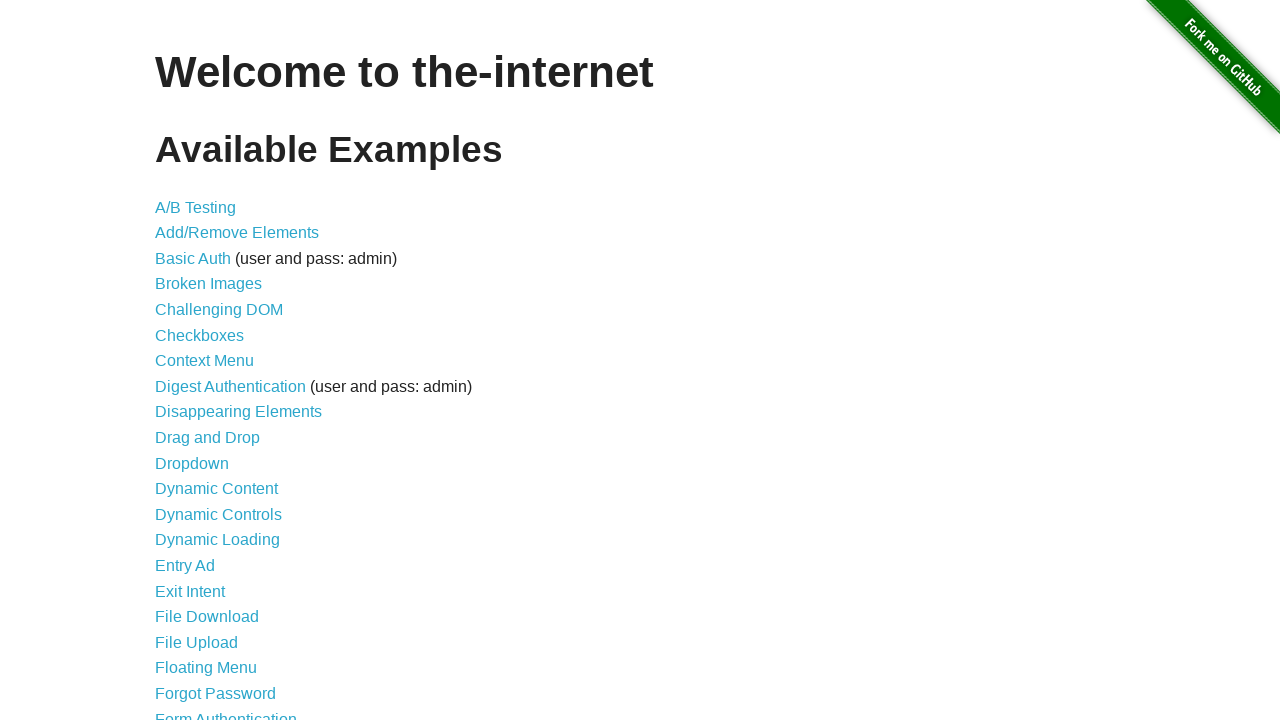

Clicked on login link at (226, 712) on a[href="/login"]
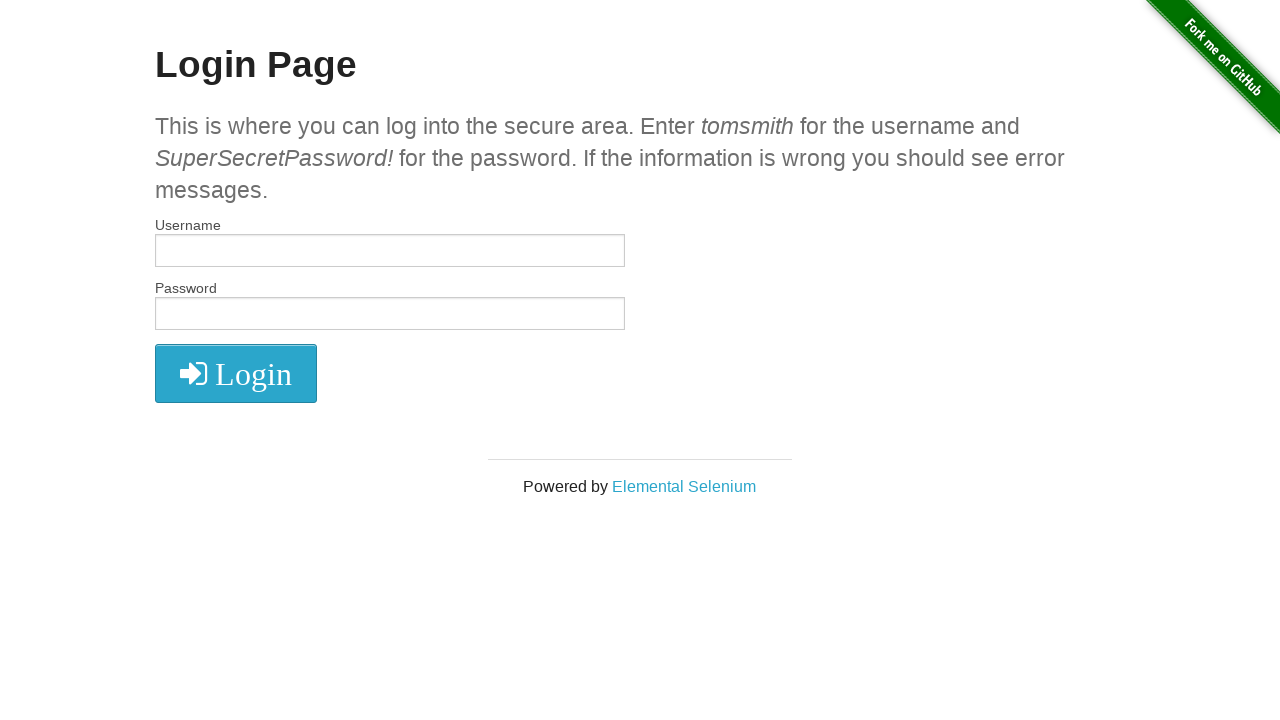

Verified navigation to correct login page URL
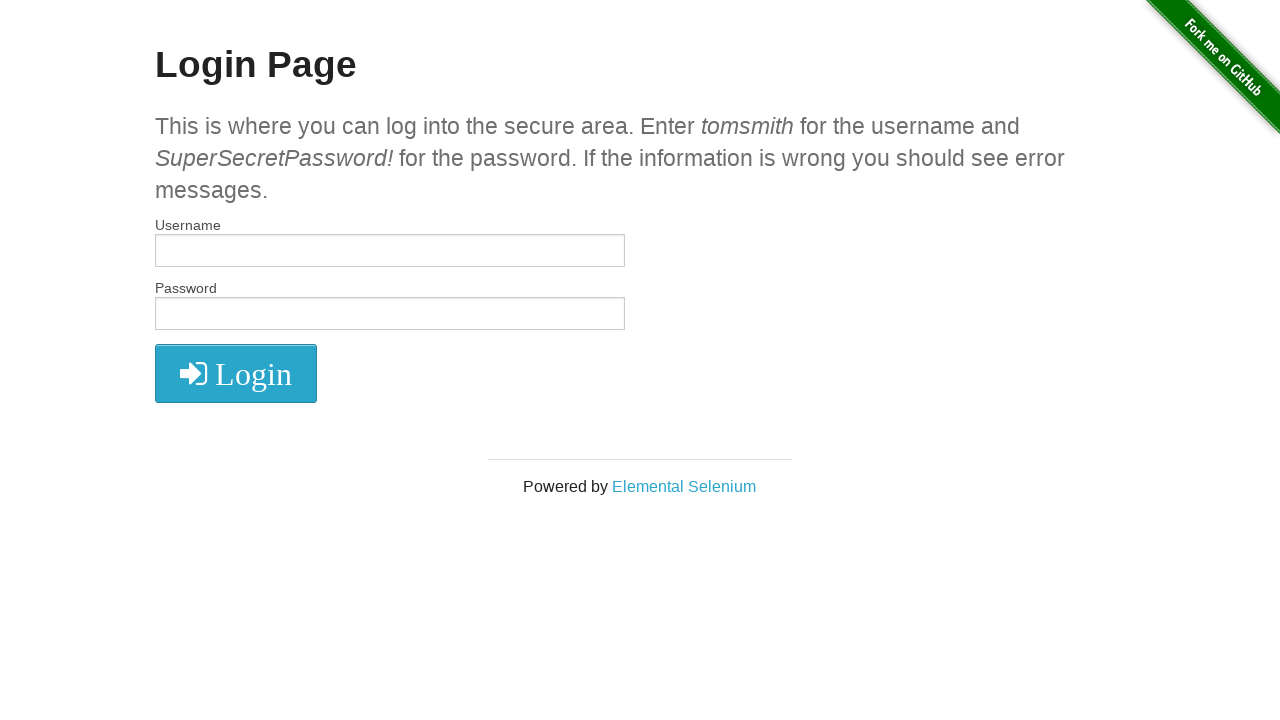

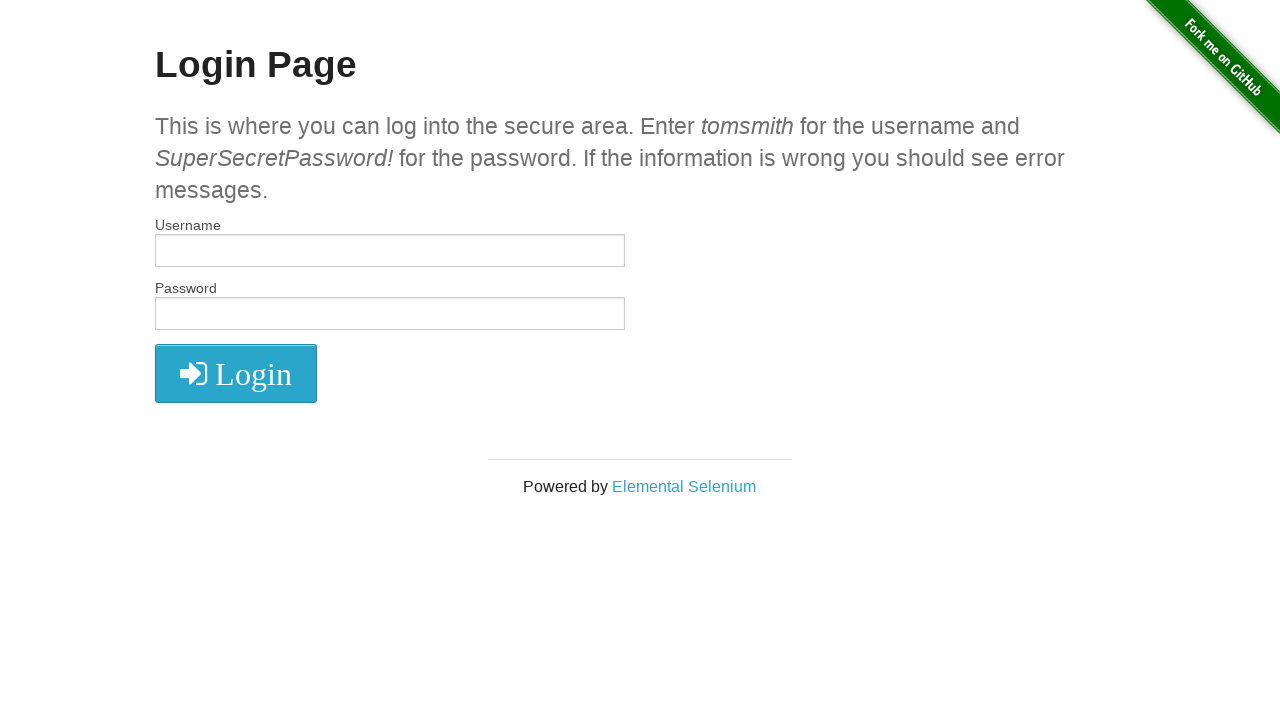